Verifies footer visibility after multiple scroll actions to simulate dynamic content loading

Starting URL: https://www.demoblaze.com/index.html

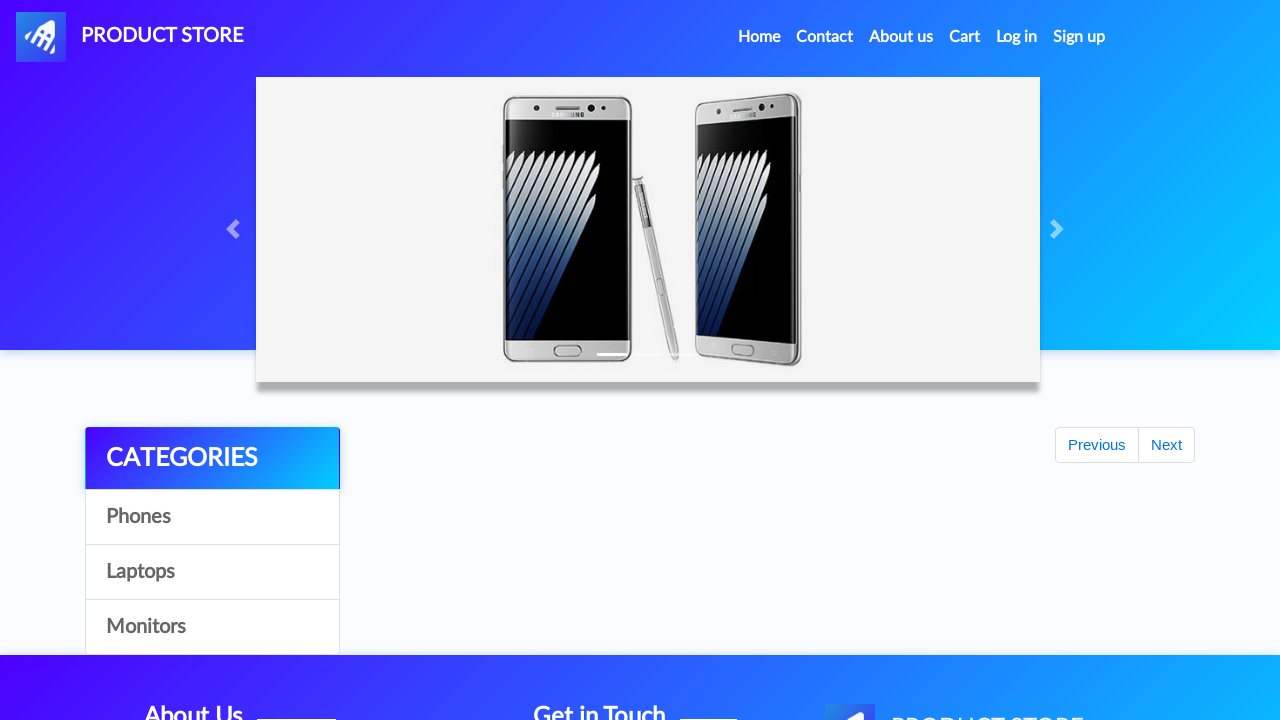

Scrolled down by 1000px (scroll iteration 1/5)
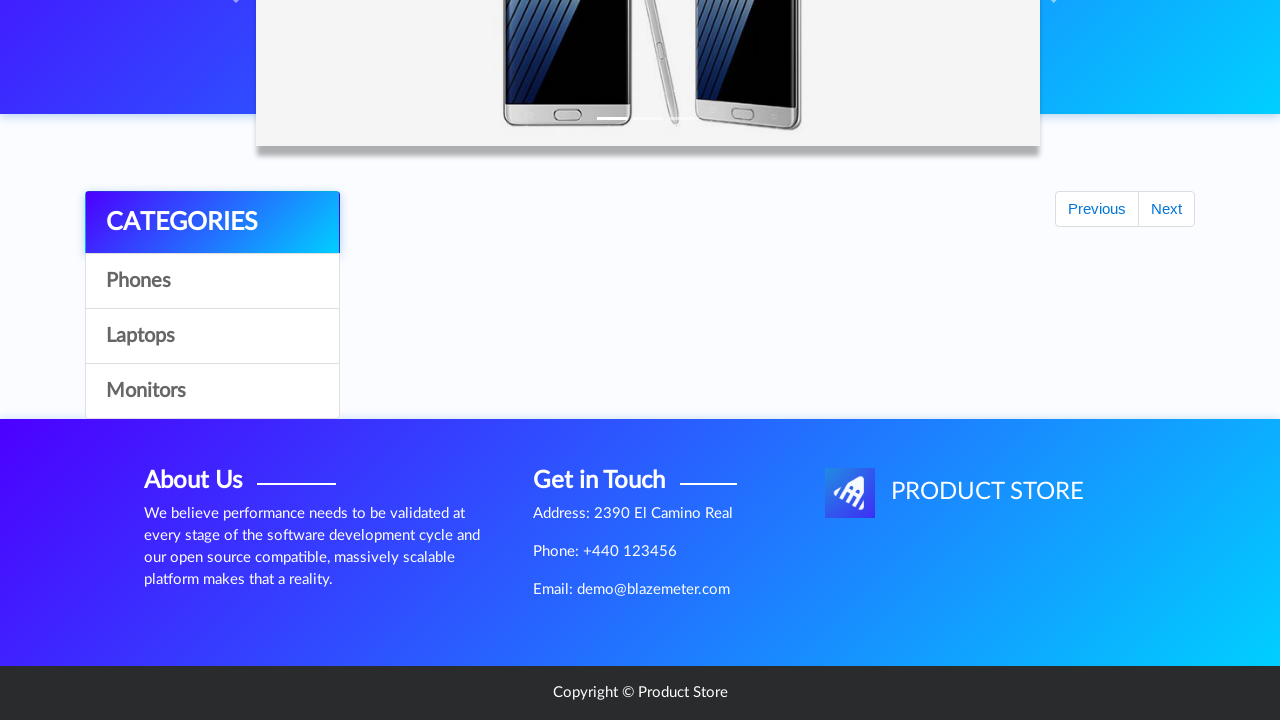

Waited 1000ms for dynamic content to load (iteration 1/5)
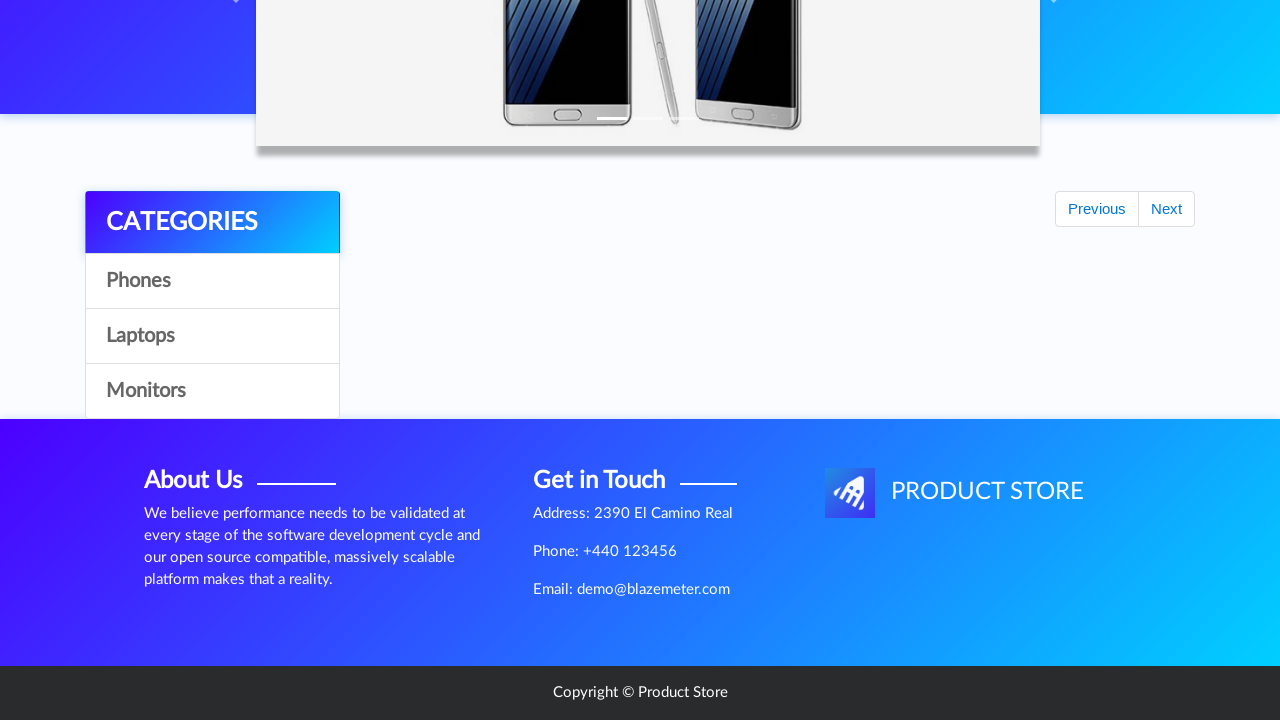

Scrolled down by 1000px (scroll iteration 2/5)
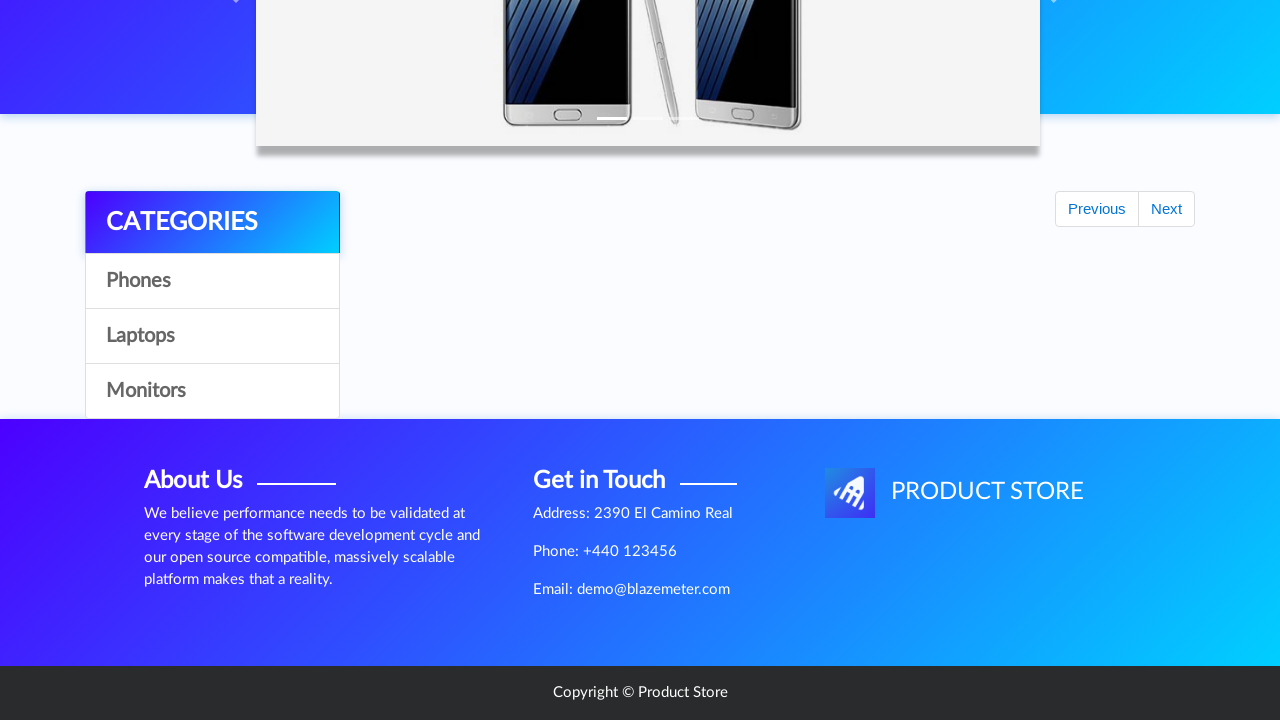

Waited 1000ms for dynamic content to load (iteration 2/5)
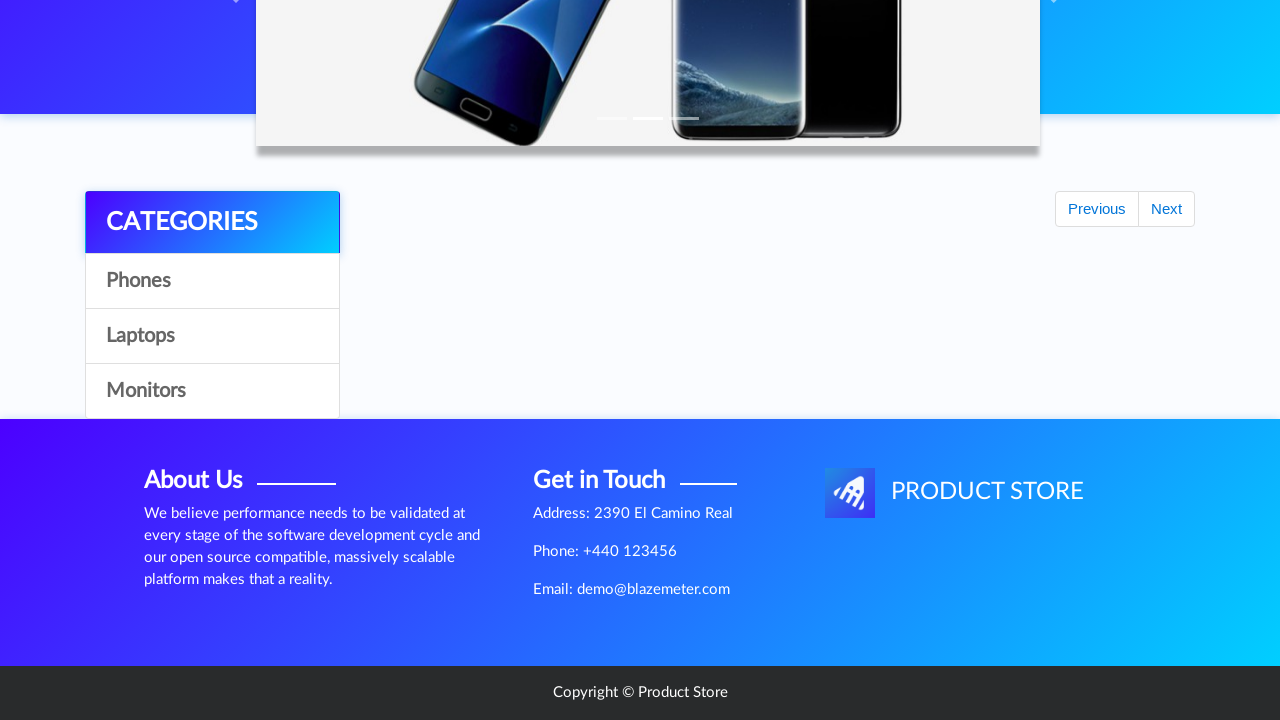

Scrolled down by 1000px (scroll iteration 3/5)
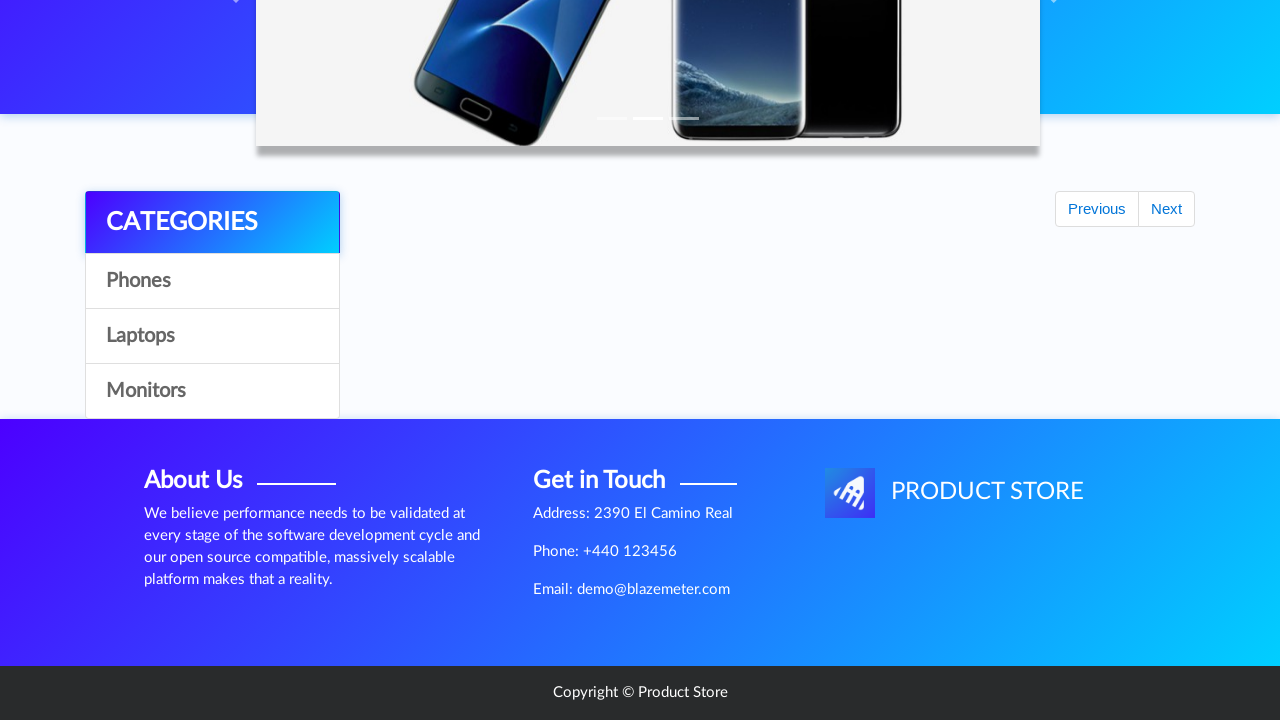

Waited 1000ms for dynamic content to load (iteration 3/5)
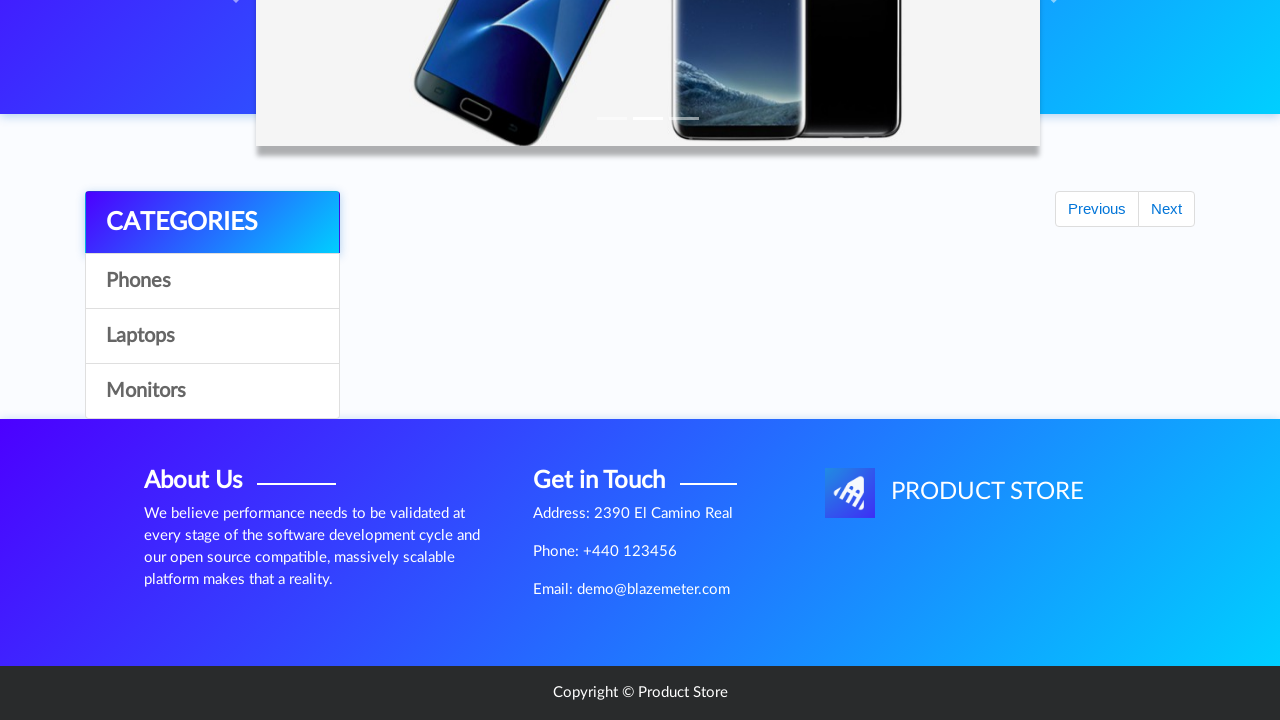

Scrolled down by 1000px (scroll iteration 4/5)
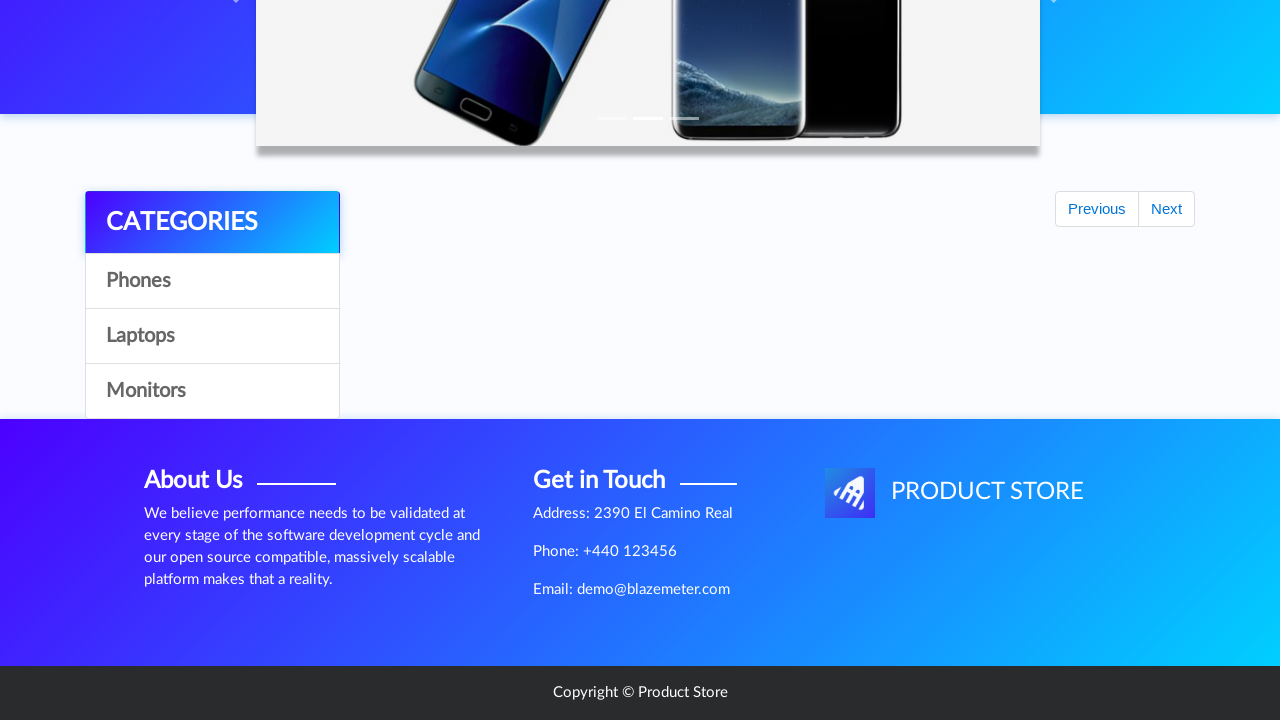

Waited 1000ms for dynamic content to load (iteration 4/5)
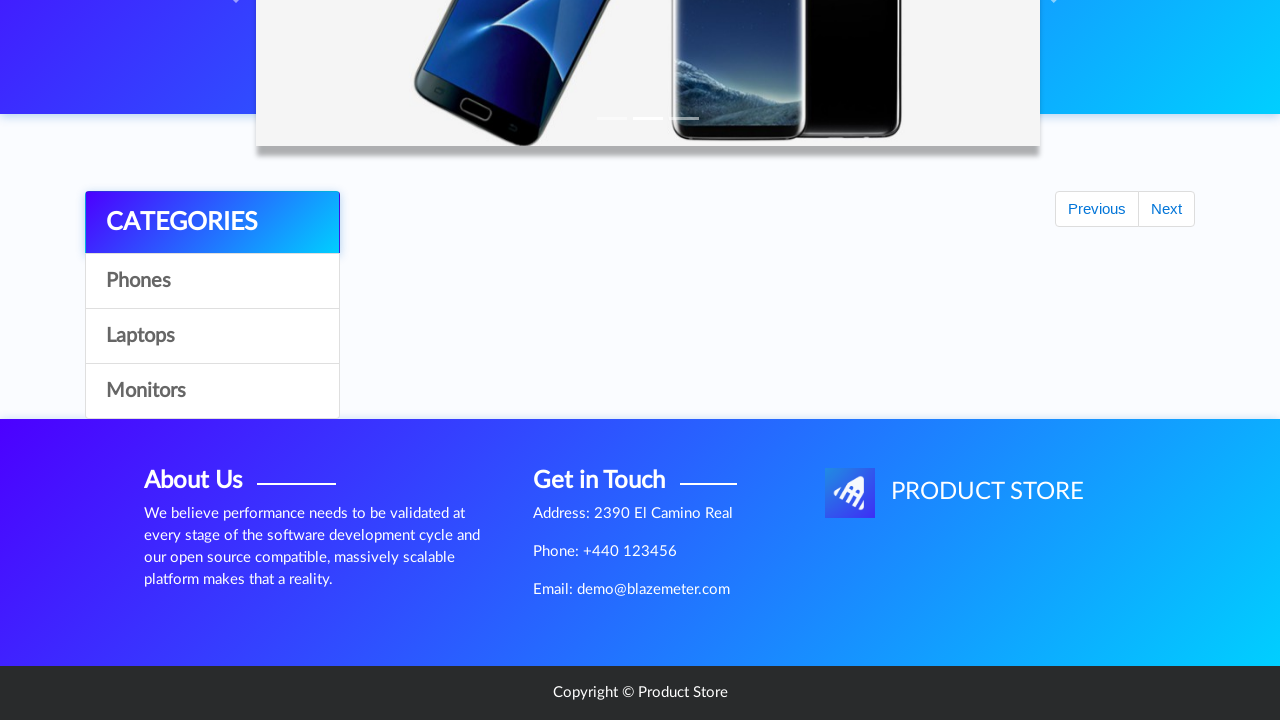

Scrolled down by 1000px (scroll iteration 5/5)
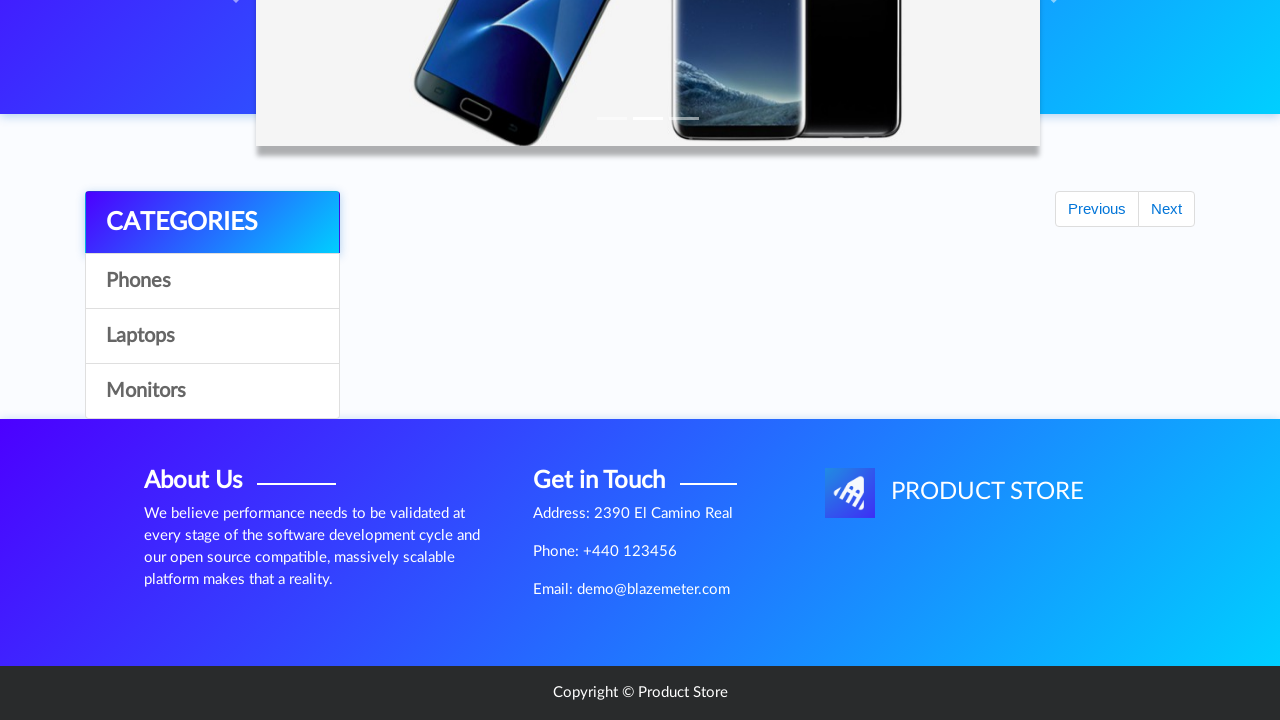

Waited 1000ms for dynamic content to load (iteration 5/5)
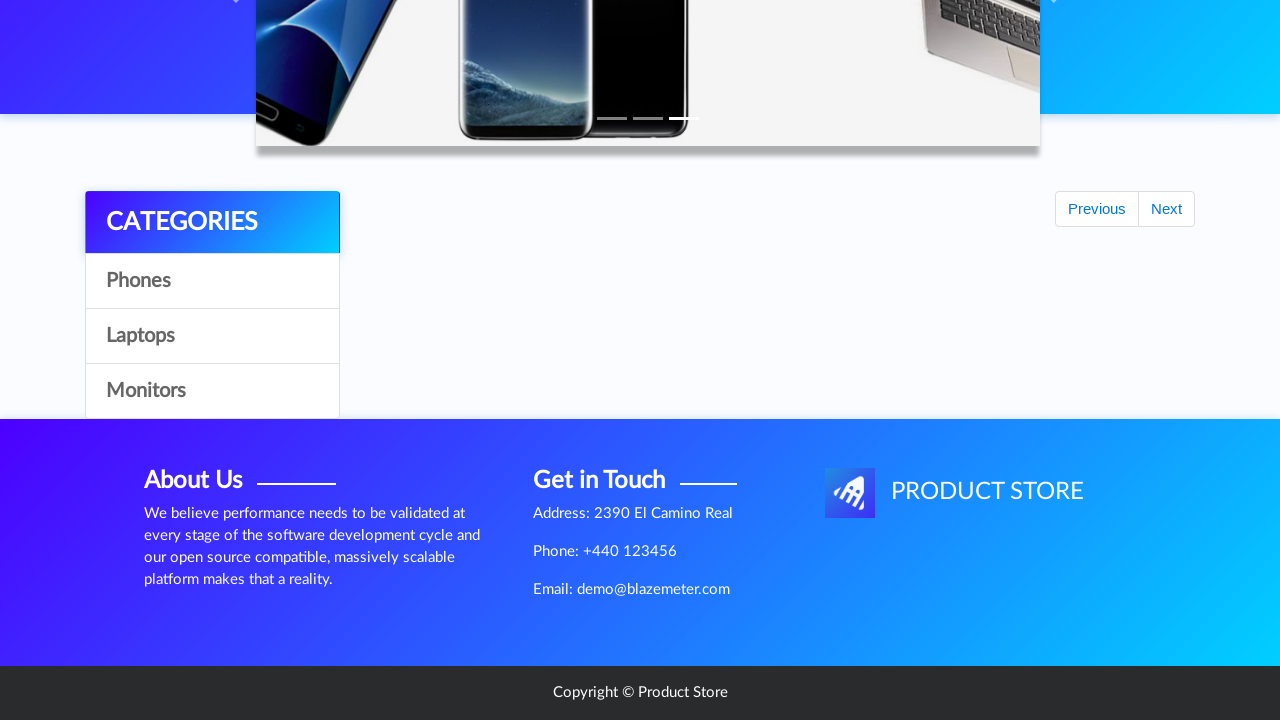

Located footer element
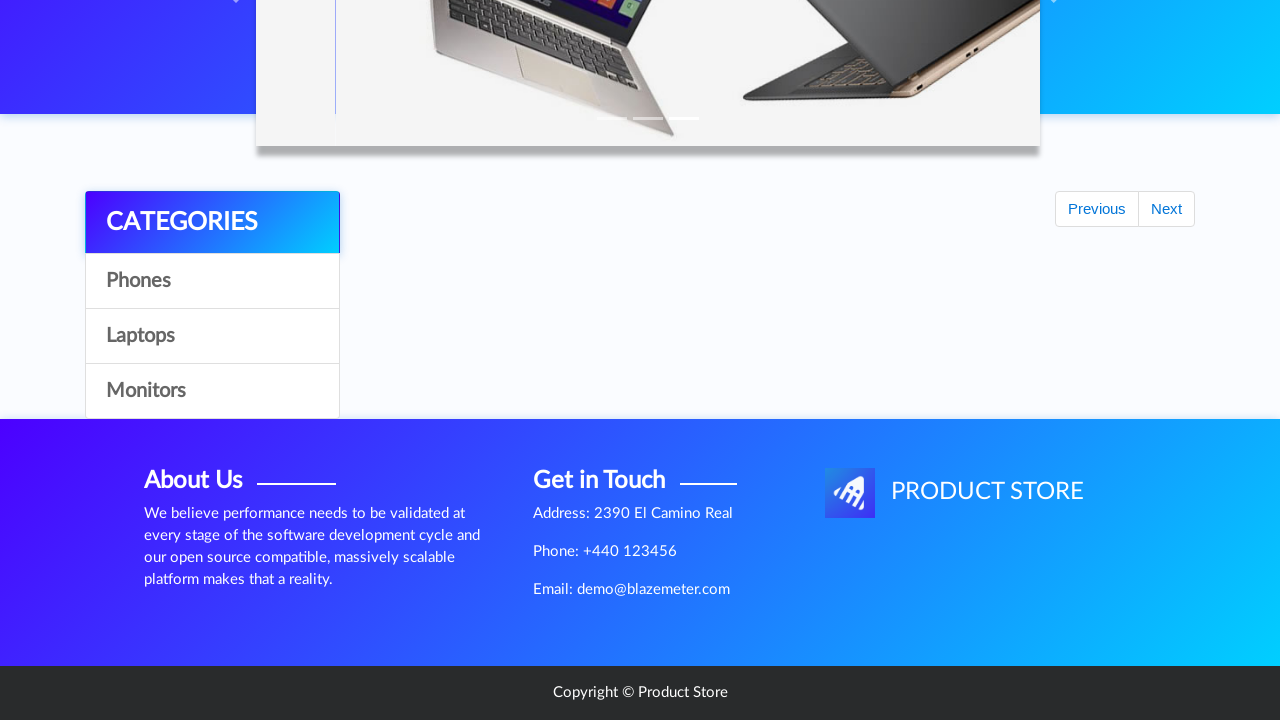

Verified footer is visible after multiple scroll actions and dynamic content loading
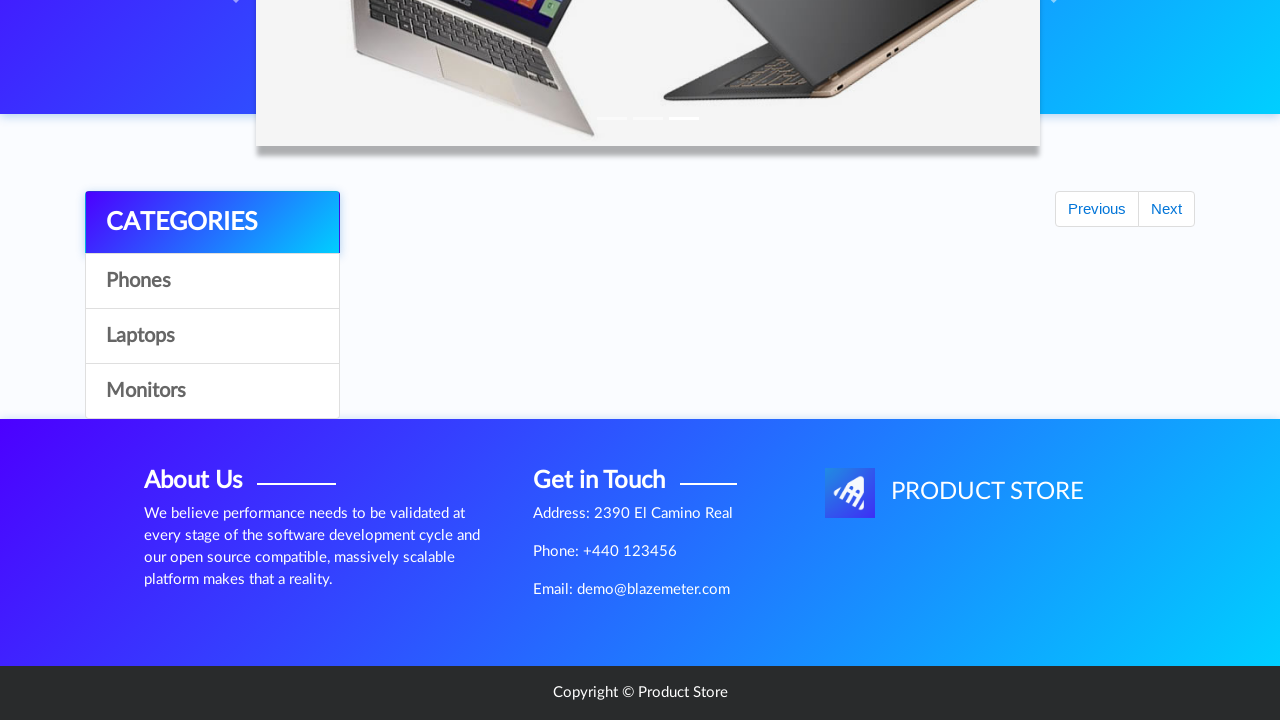

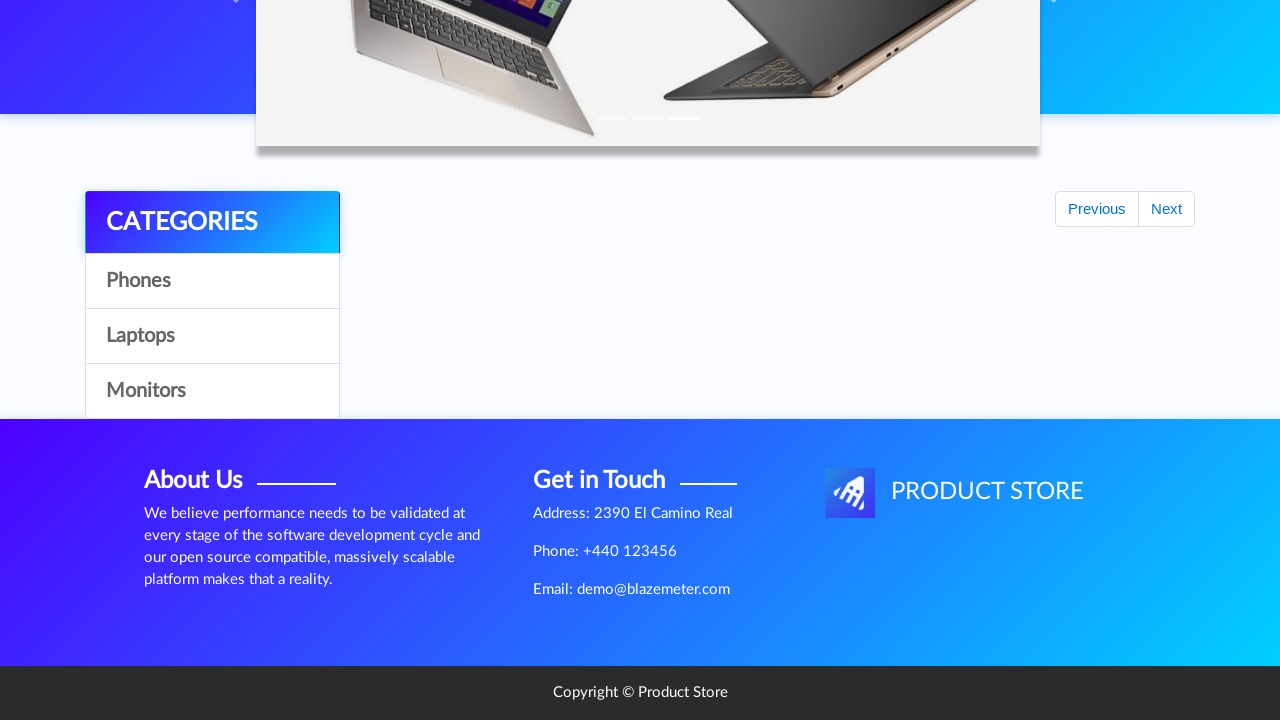